Tests JavaScript alert handling by triggering different types of alerts (simple alert, confirm dialog, and prompt) and interacting with them

Starting URL: https://the-internet.herokuapp.com/javascript_alerts

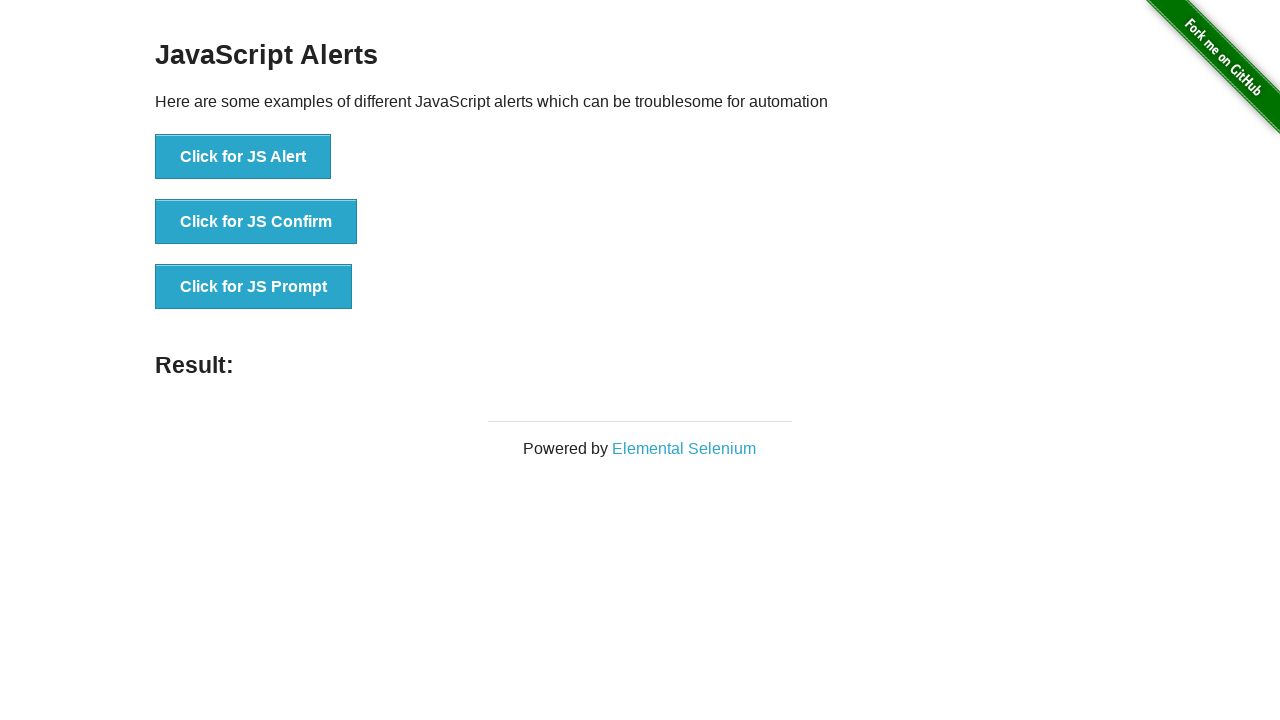

Clicked 'Click for JS Alert' button to trigger simple alert at (243, 157) on xpath=//button[text()='Click for JS Alert']
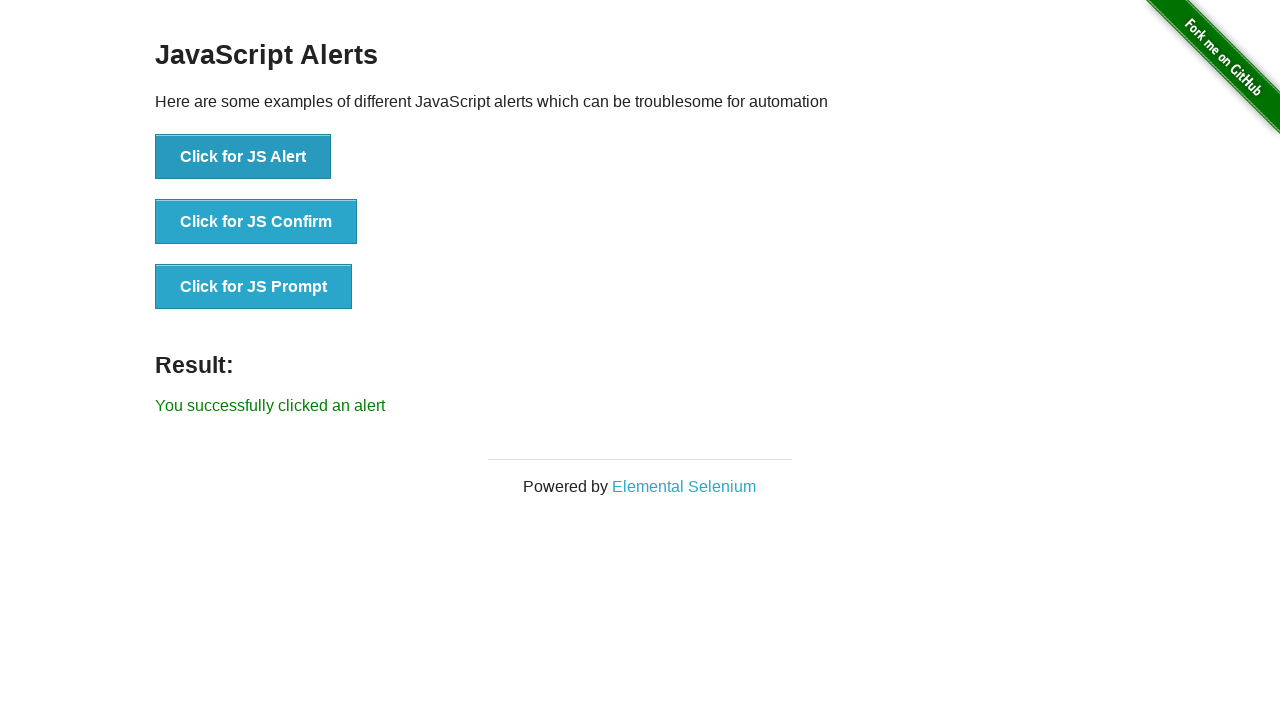

Set up dialog handler to accept alerts
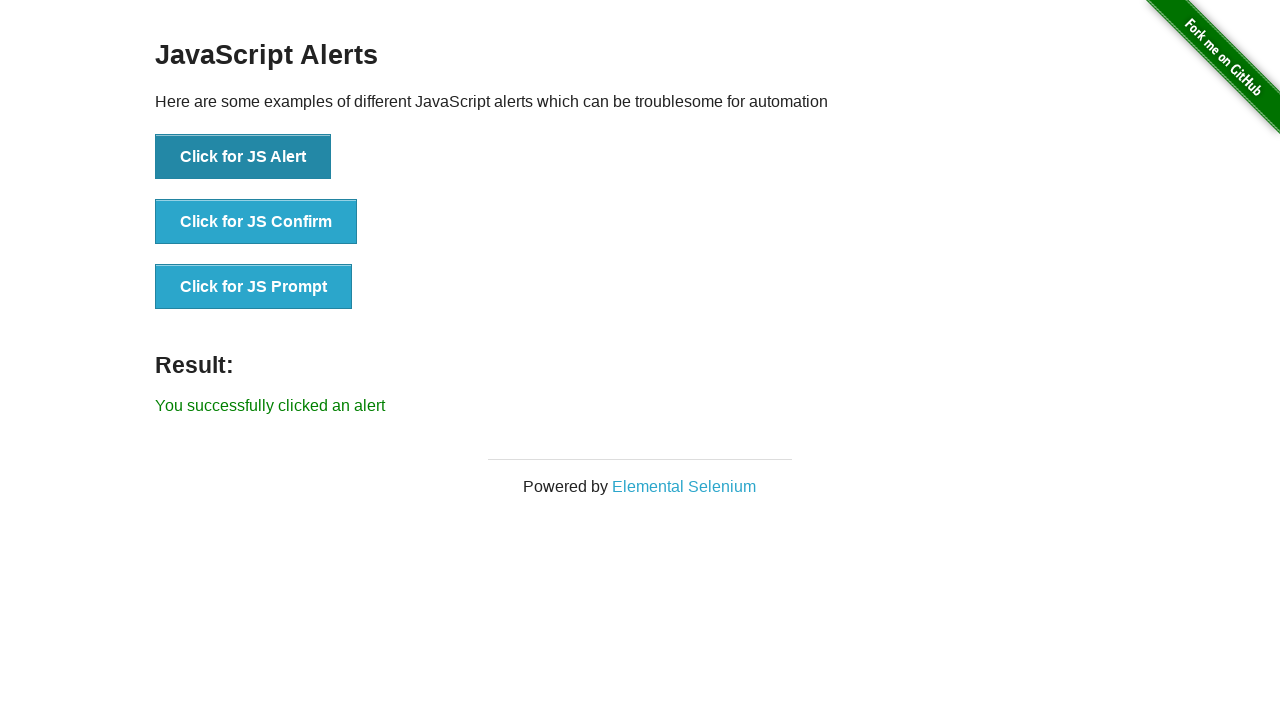

Waited 1 second for alert to be processed
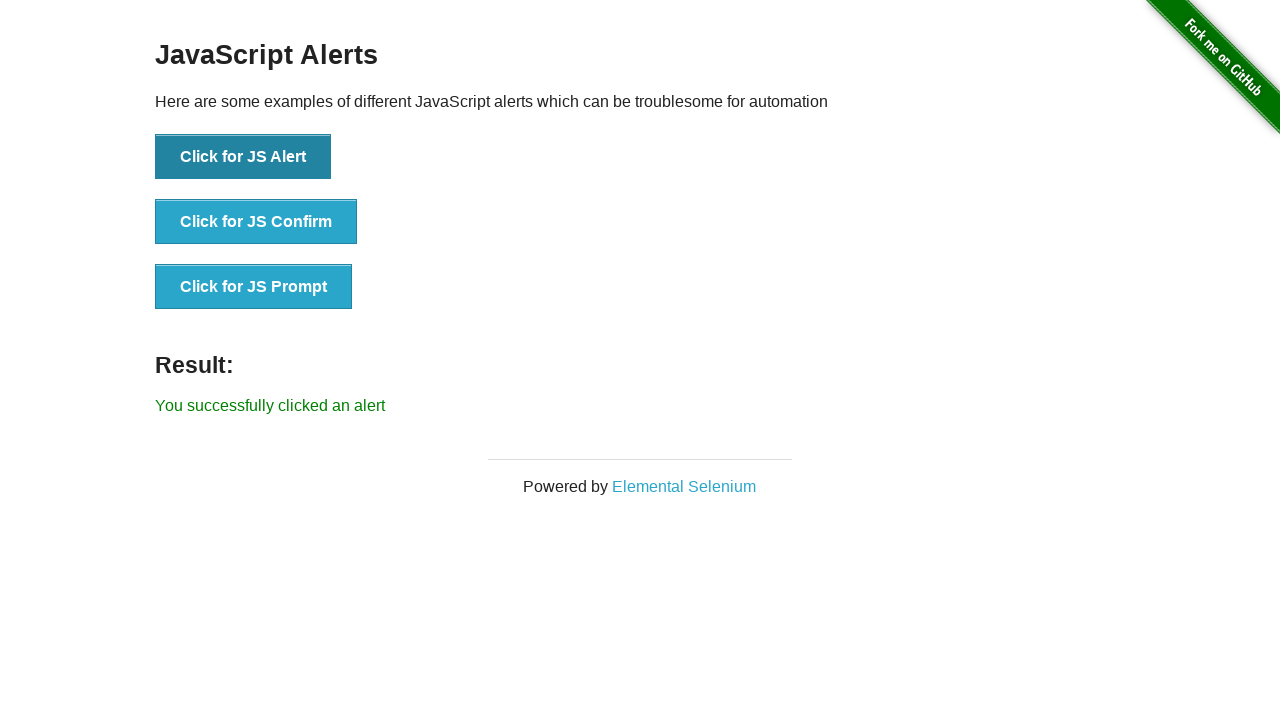

Clicked 'Click for JS Confirm' button to trigger confirm dialog at (256, 222) on xpath=//button[text()='Click for JS Confirm']
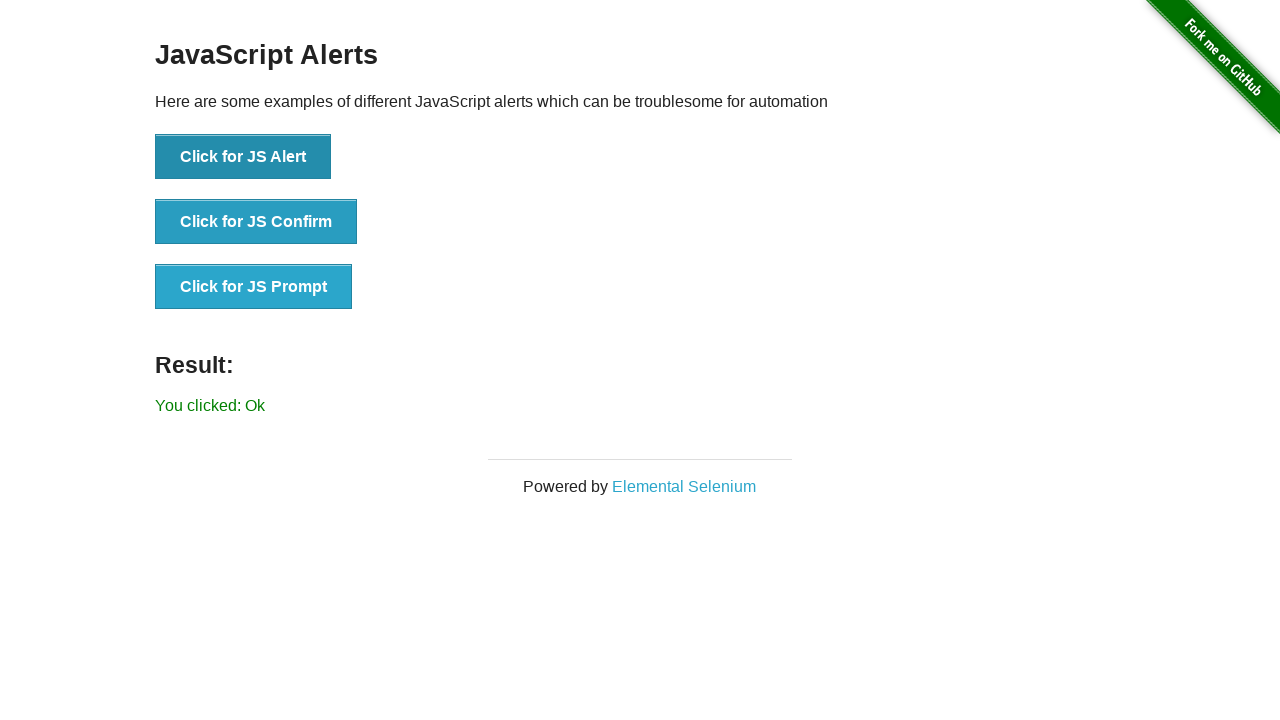

Set up dialog handler to dismiss confirm dialog
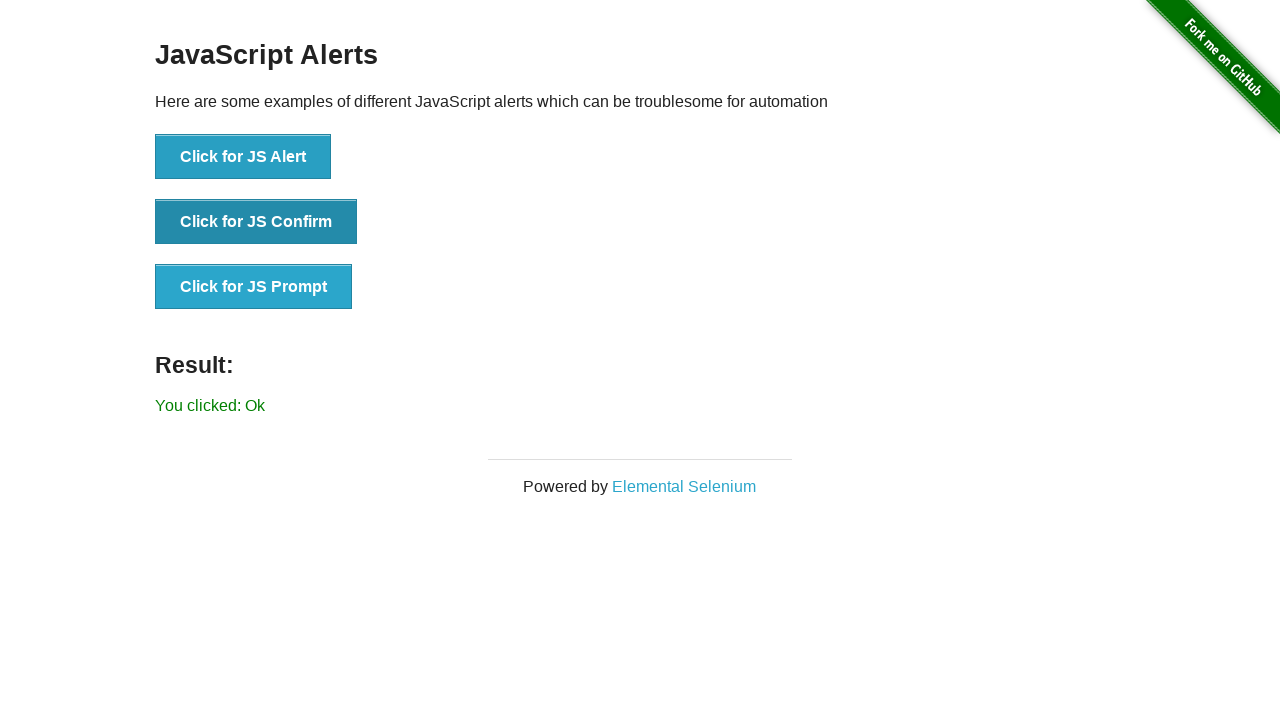

Waited 1 second for confirm dialog to be processed
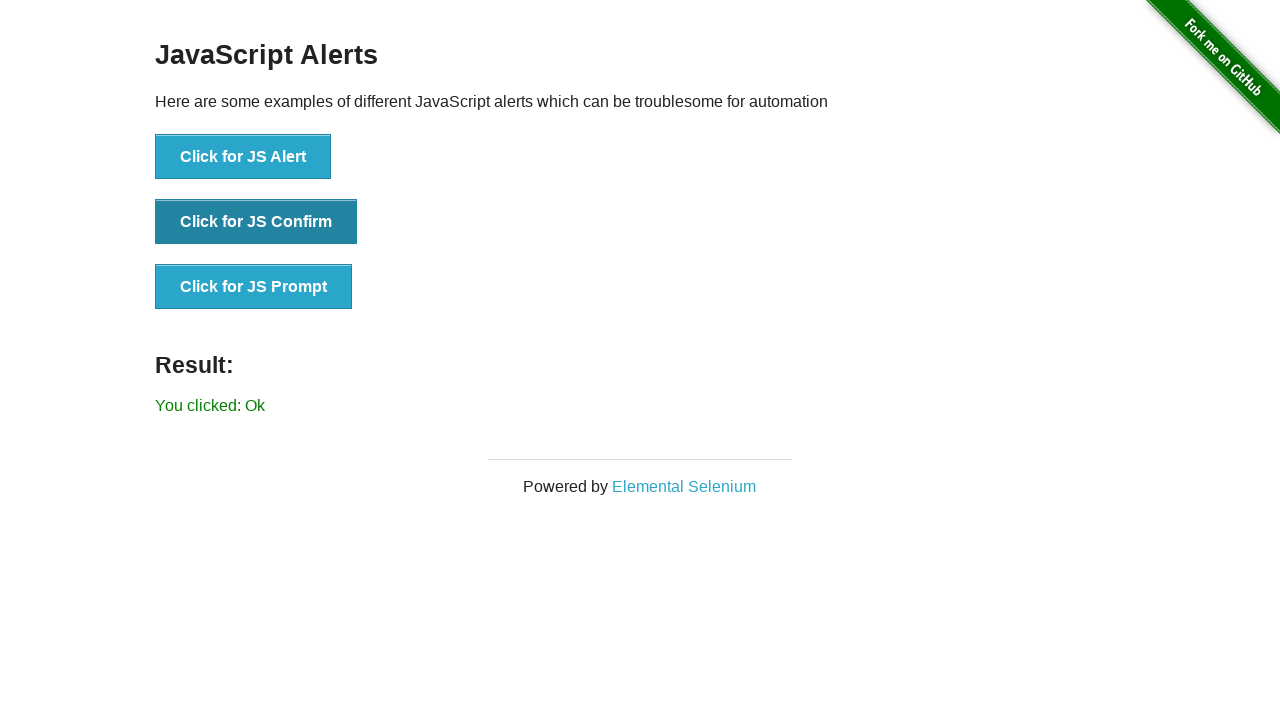

Clicked 'Click for JS Prompt' button to trigger prompt dialog at (254, 287) on xpath=//button[text()='Click for JS Prompt']
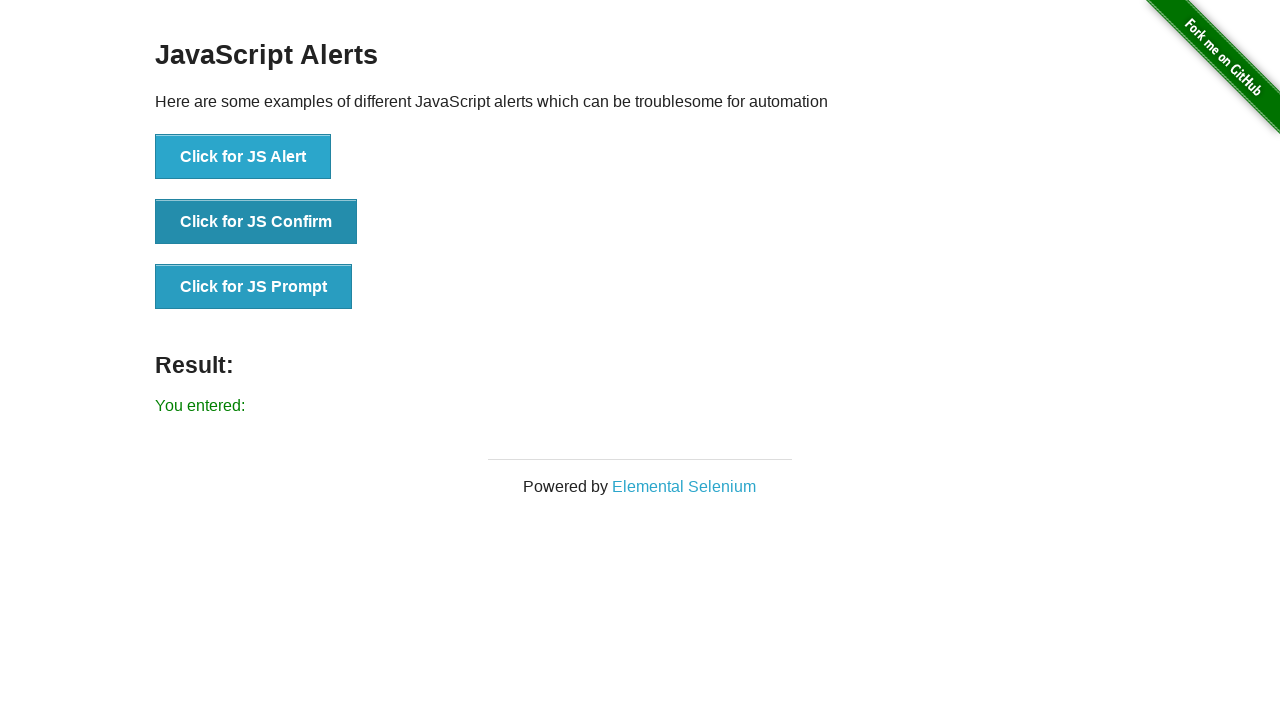

Set up dialog handler to accept prompt with text 'Anjitha'
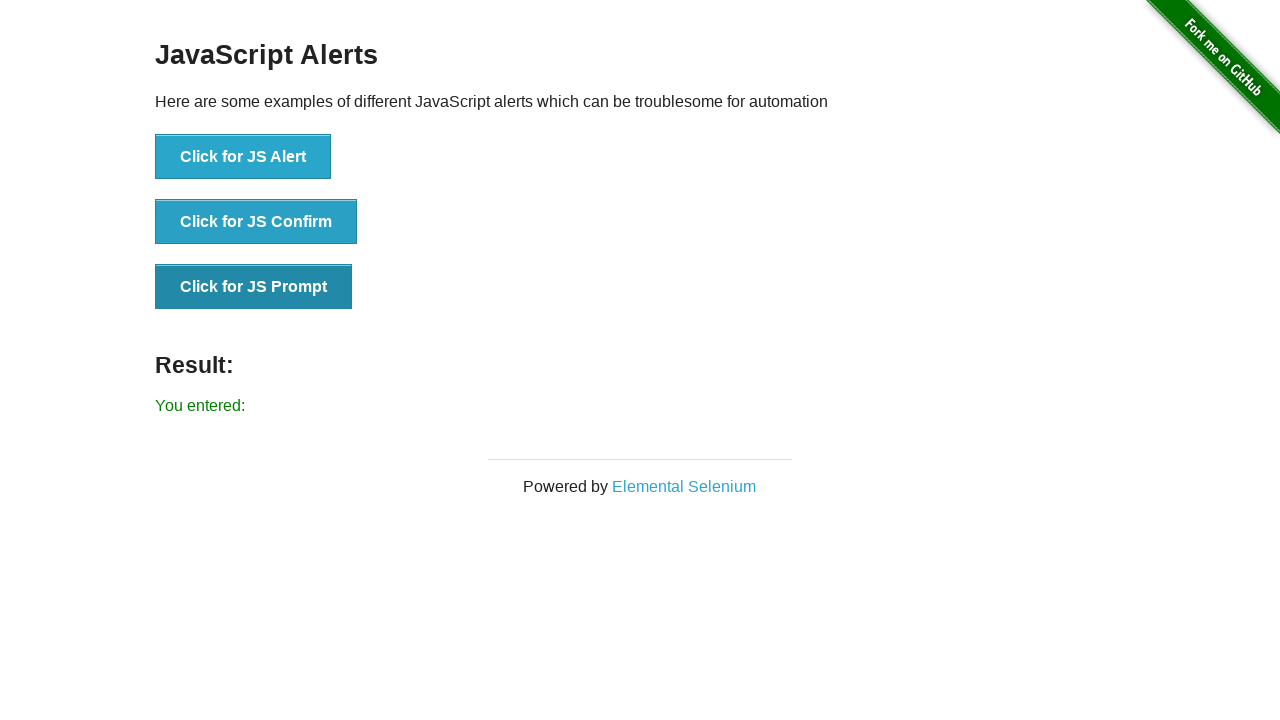

Waited 2 seconds for prompt dialog to be processed
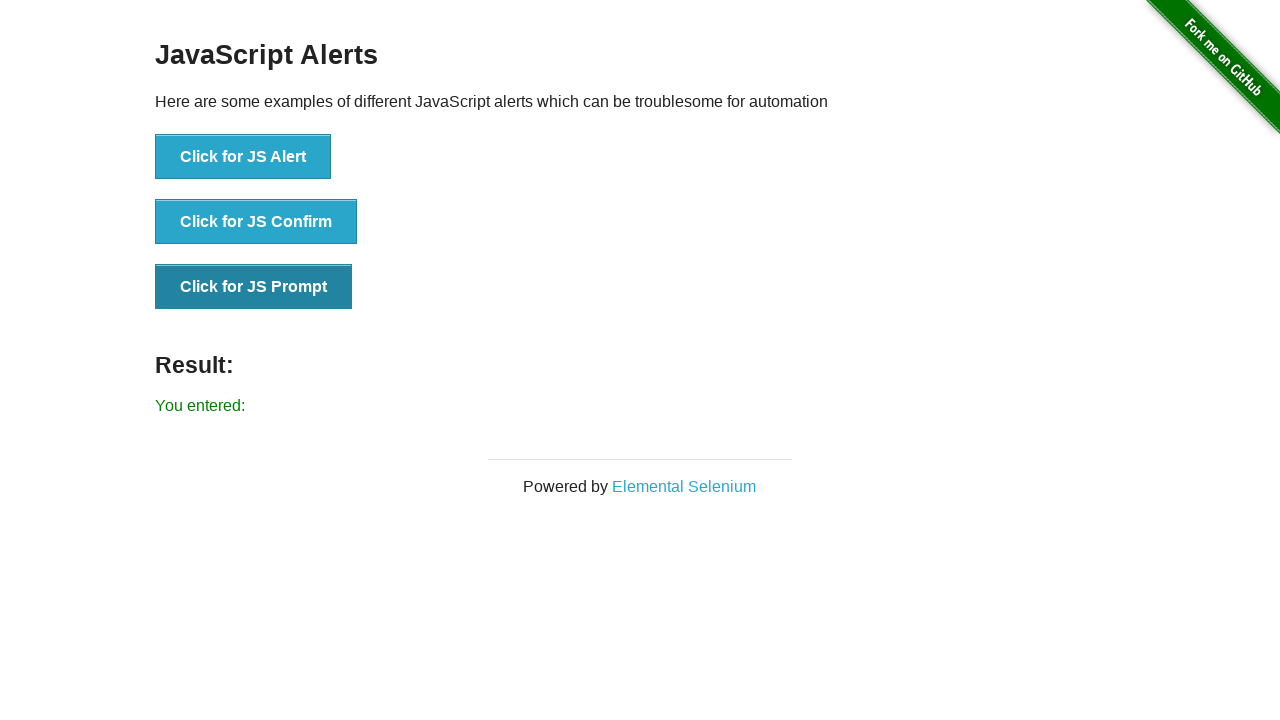

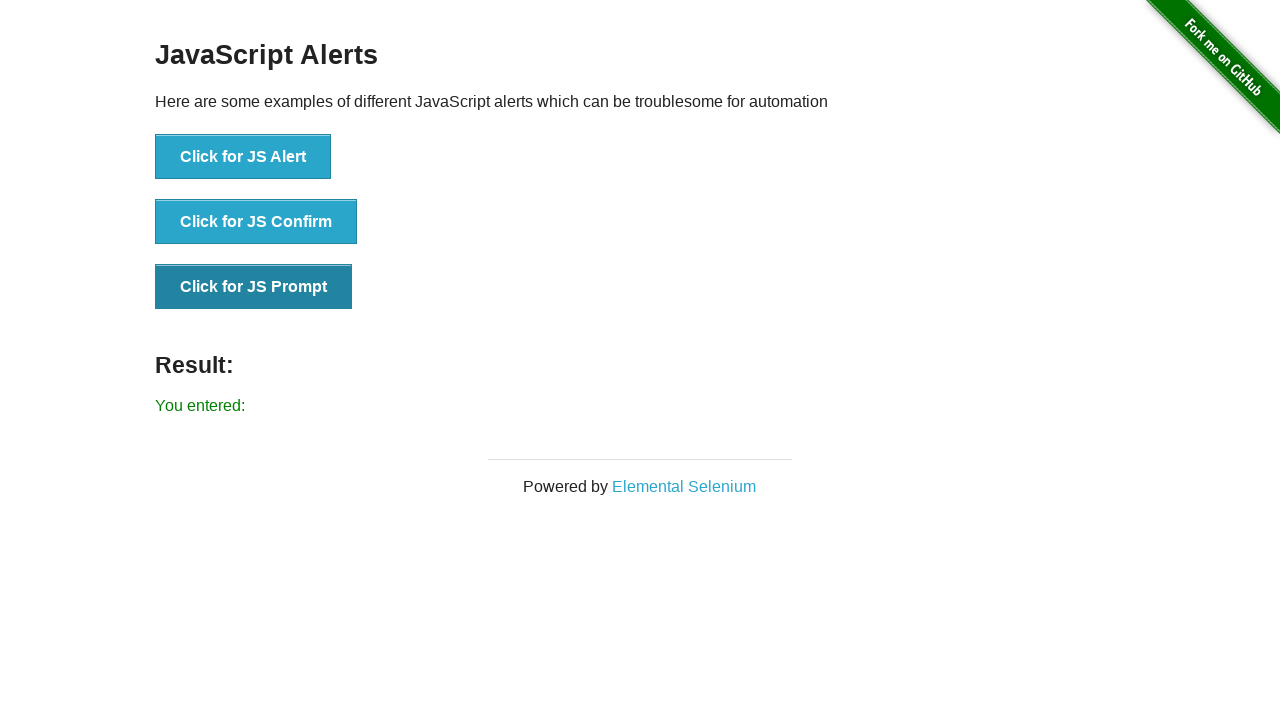